Tests basic browser window management by navigating to YouTube and then maximizing and minimizing the browser window.

Starting URL: https://www.youtube.com/

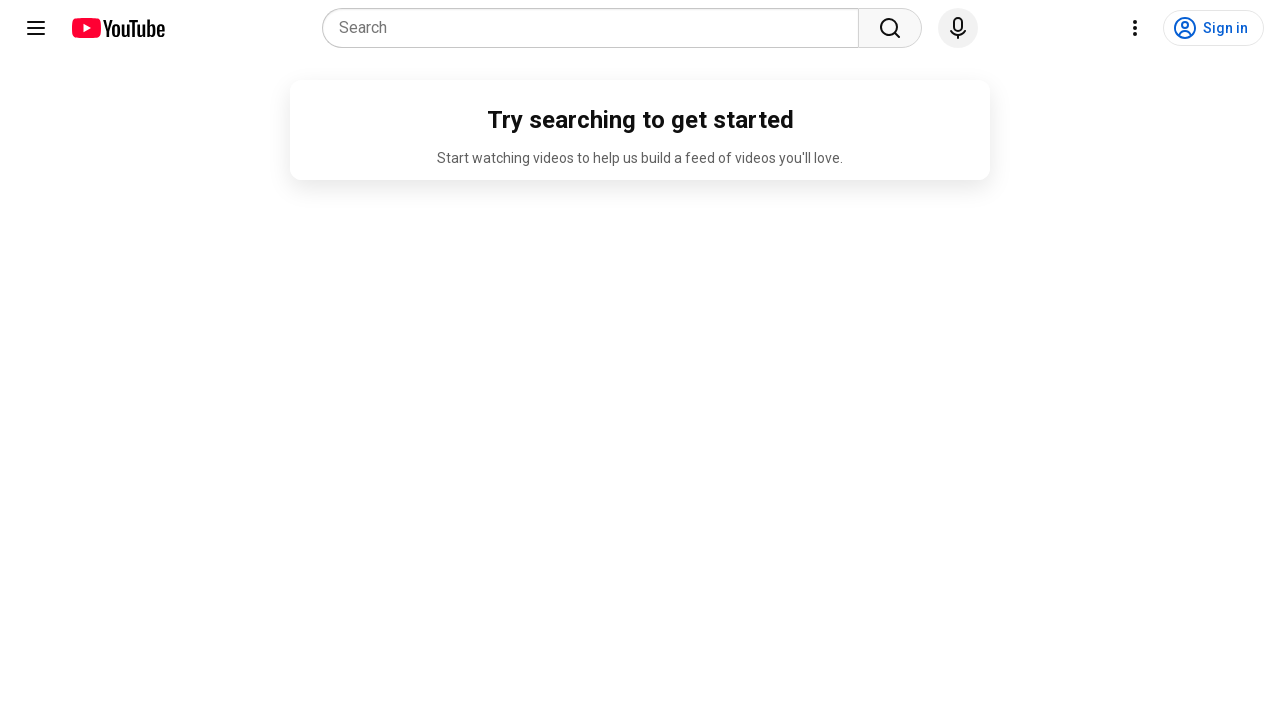

Navigated to YouTube homepage
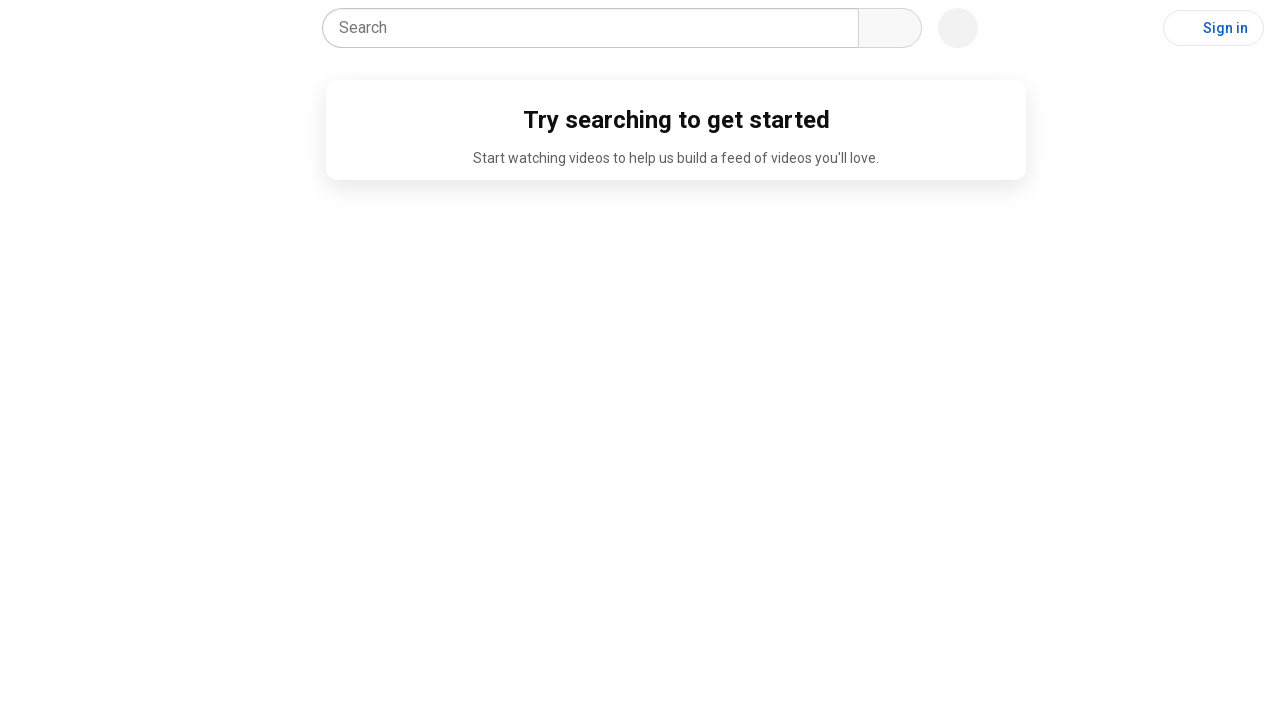

Maximized browser window to 1920x1080
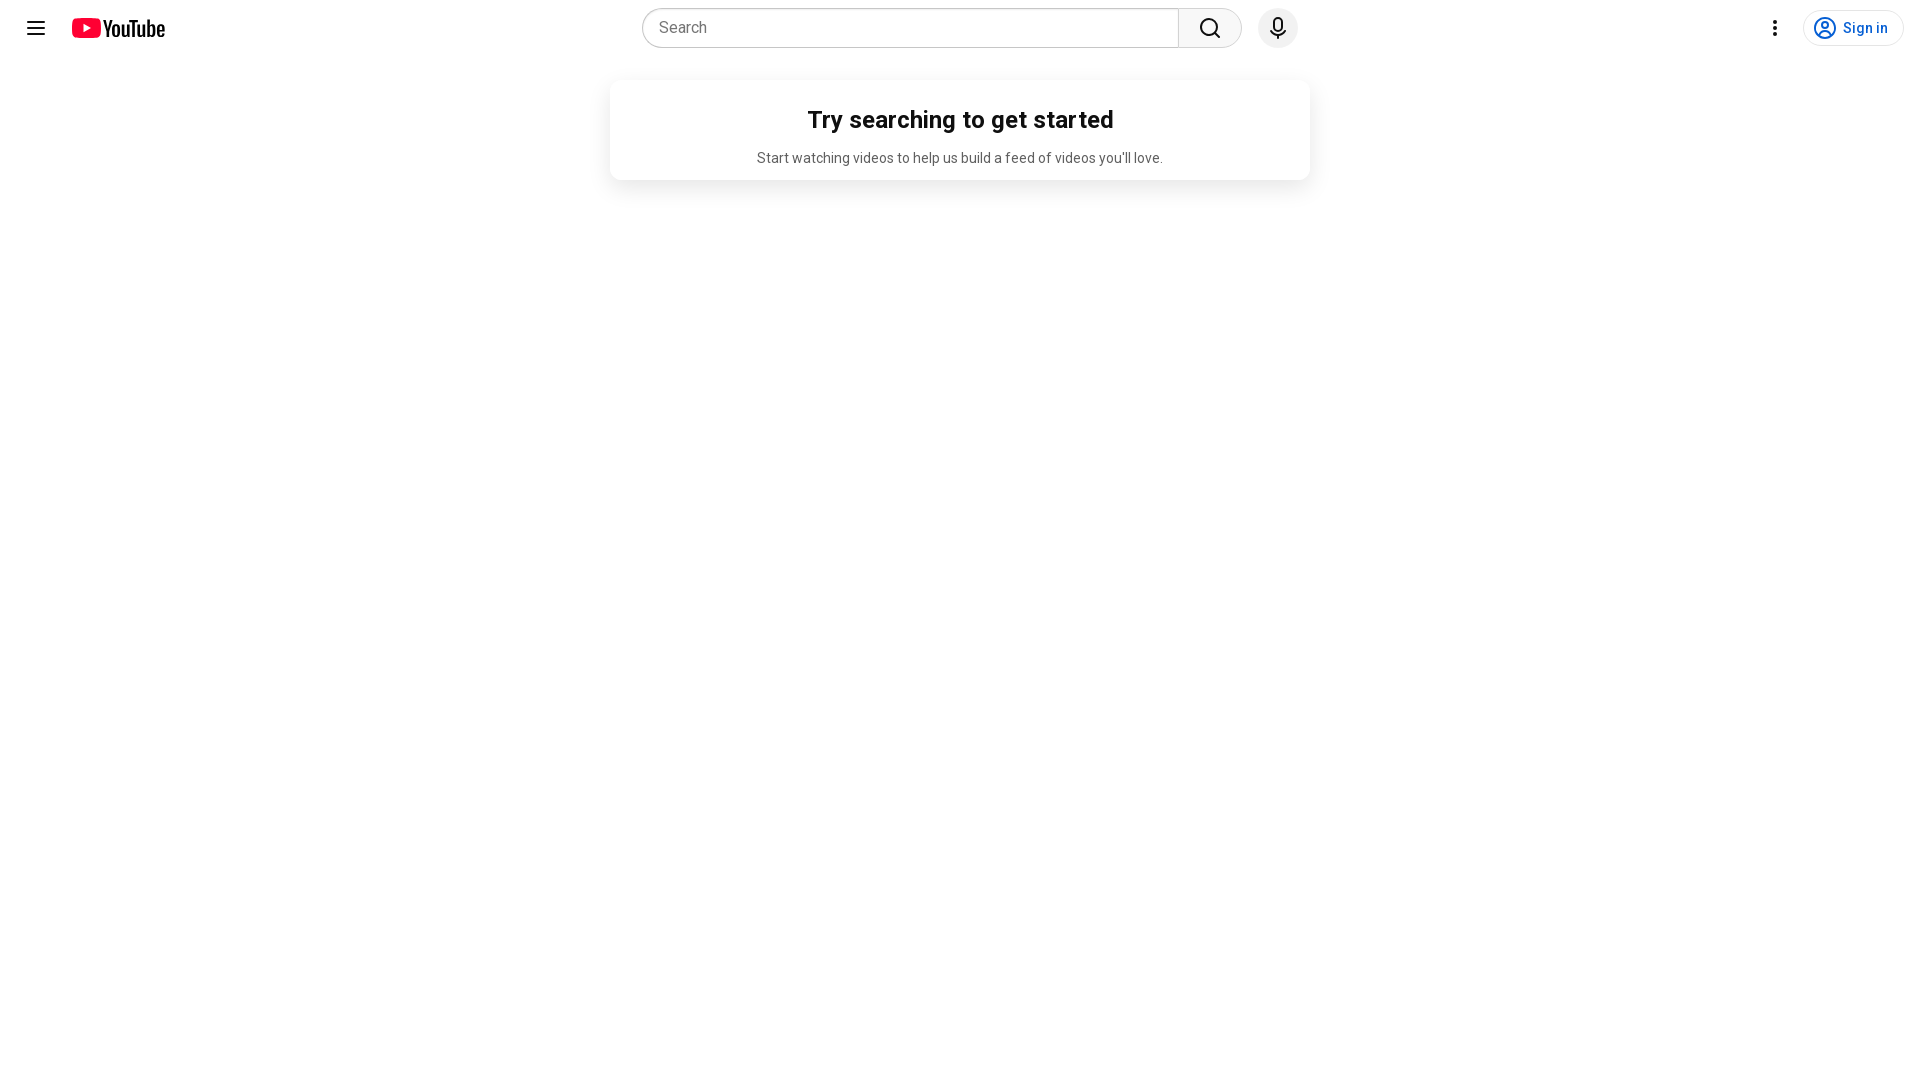

Minimized browser window to 800x600
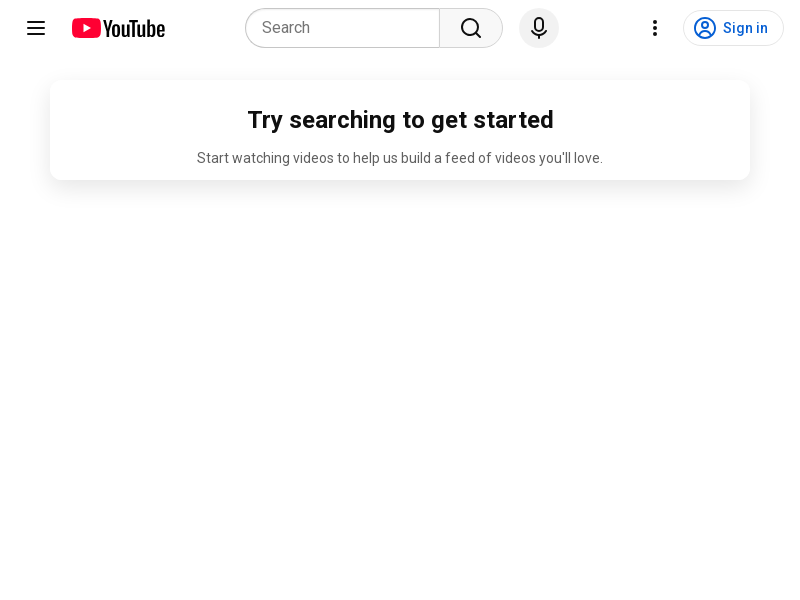

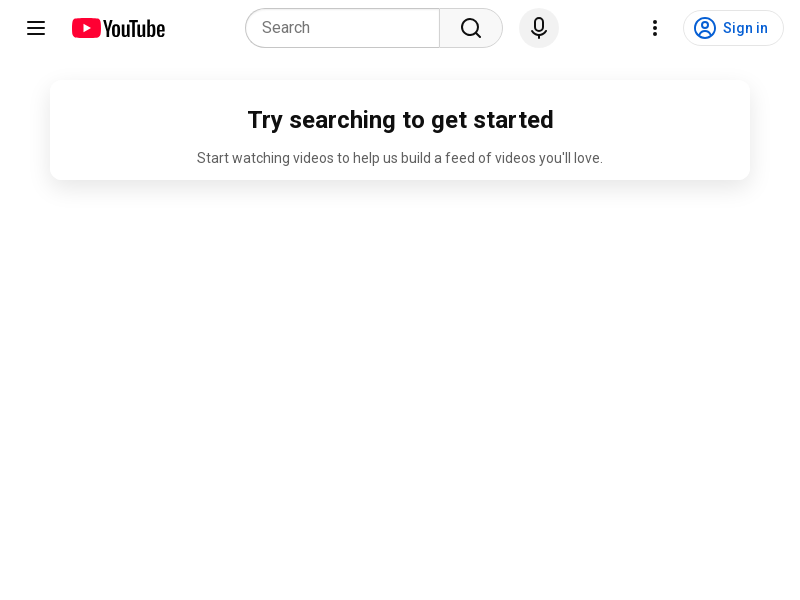